Opens YouTube homepage and maximizes the browser window to verify basic page loading functionality

Starting URL: https://www.youtube.com/

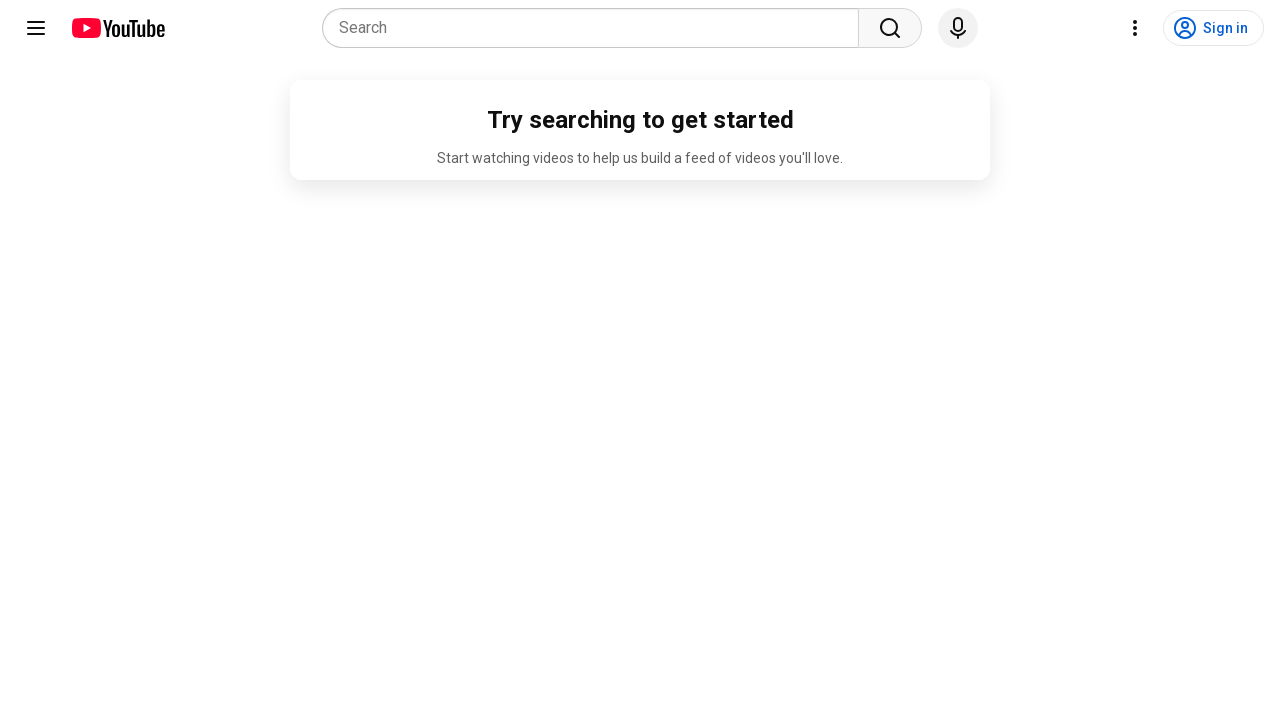

Set viewport size to 1920x1080 to simulate maximized browser window
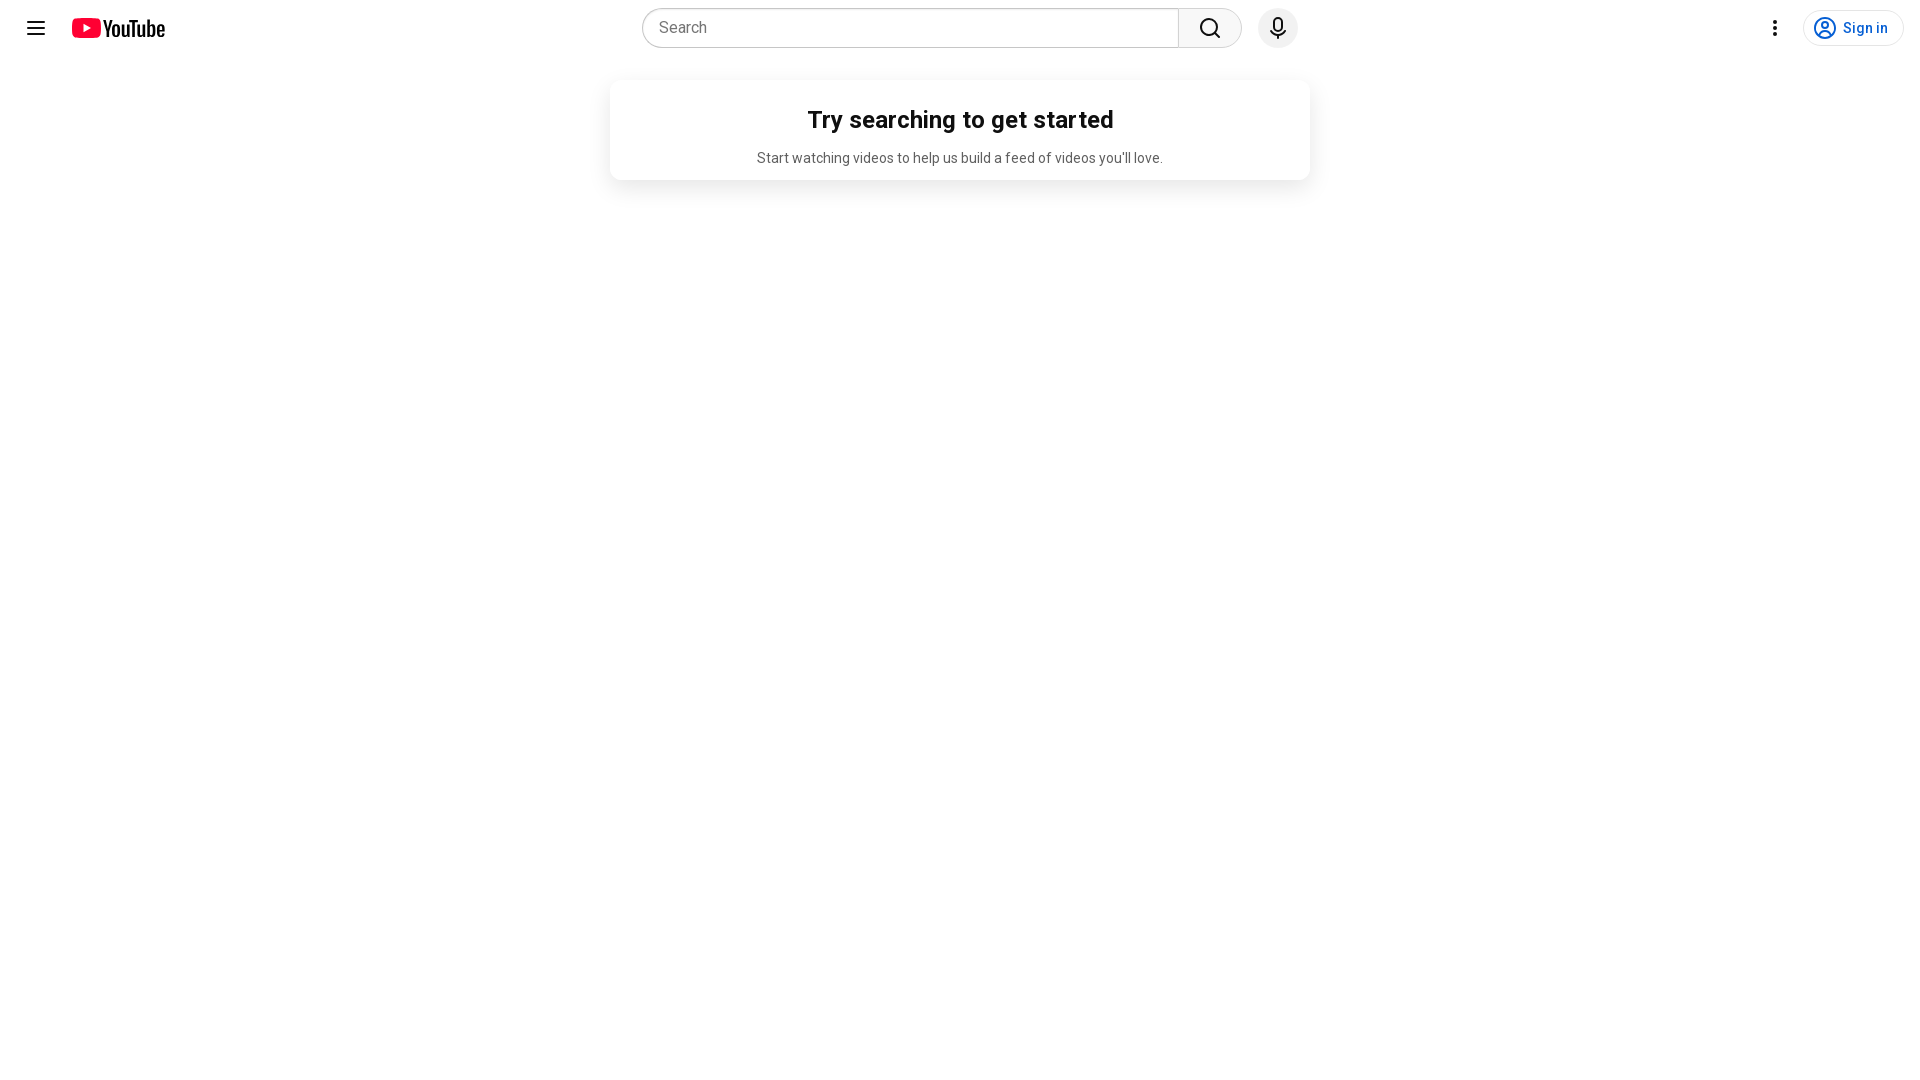

YouTube homepage fully loaded (domcontentloaded state reached)
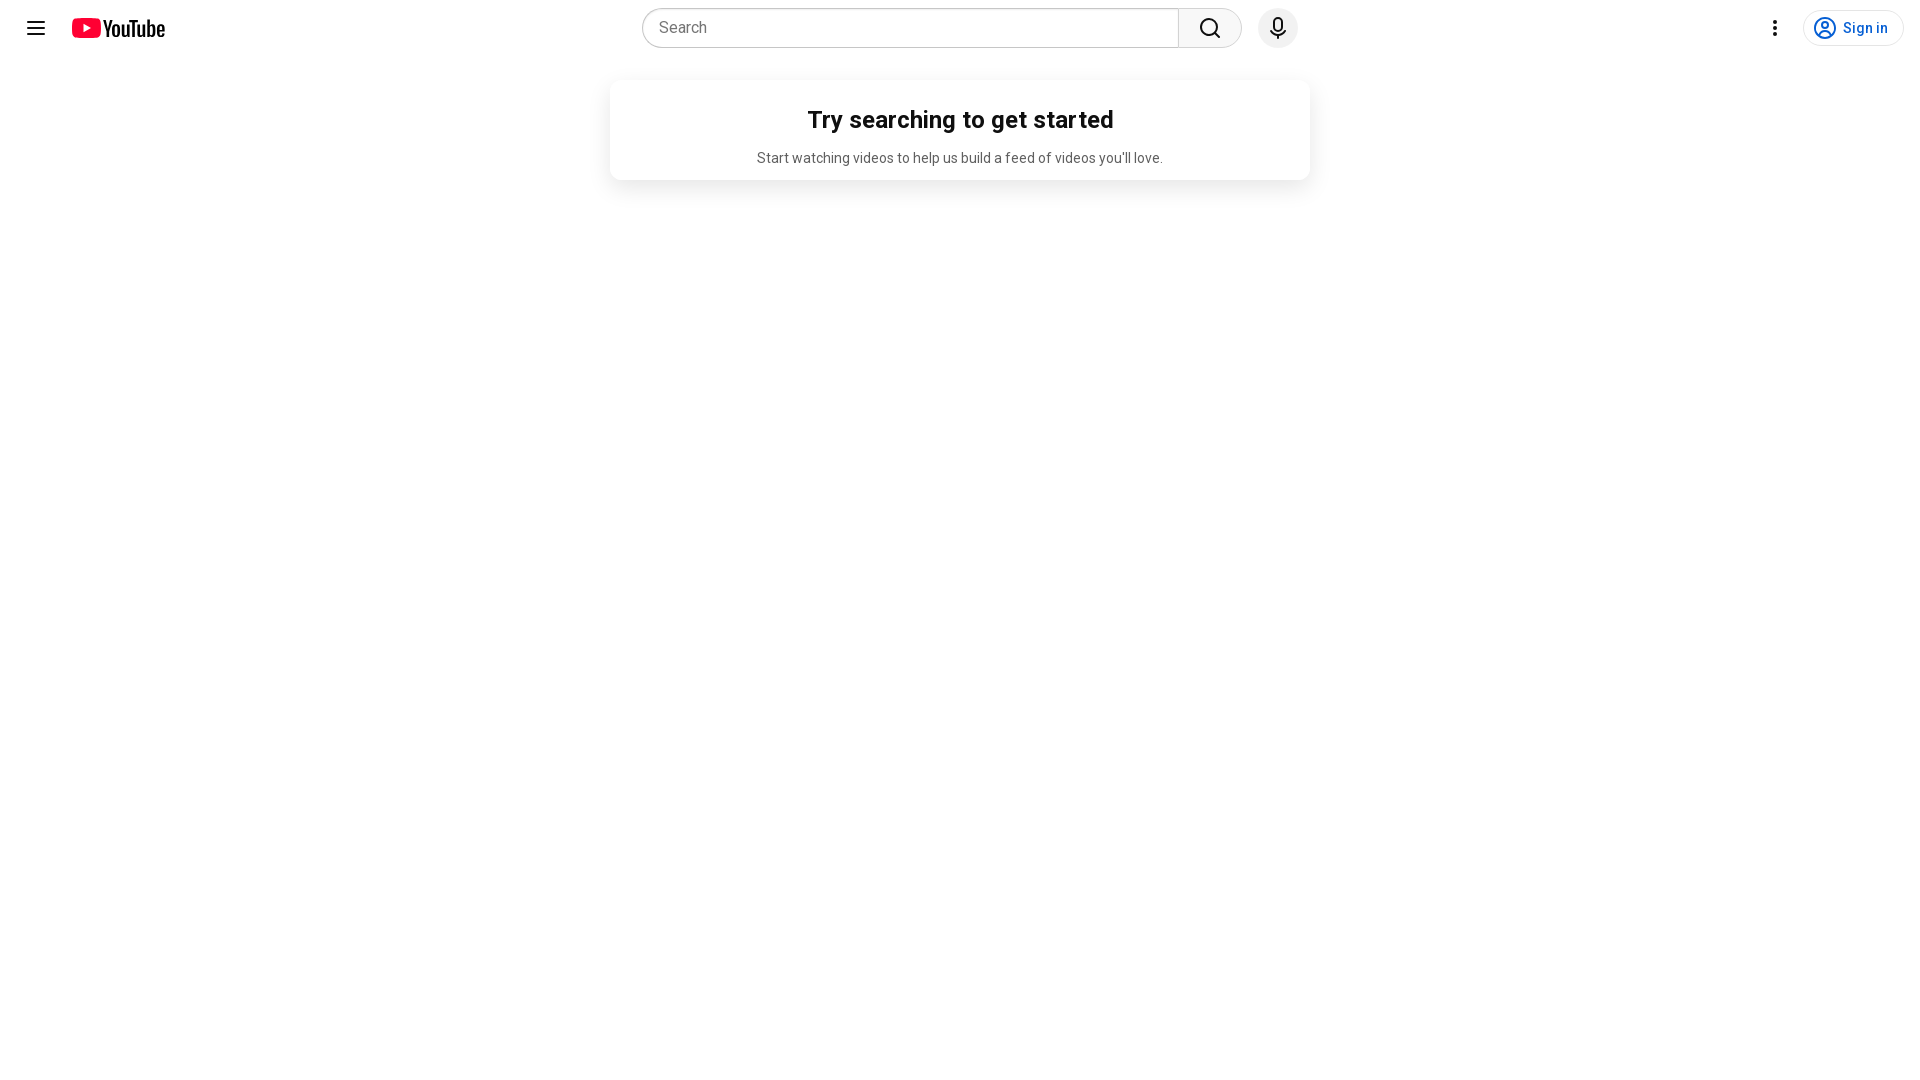

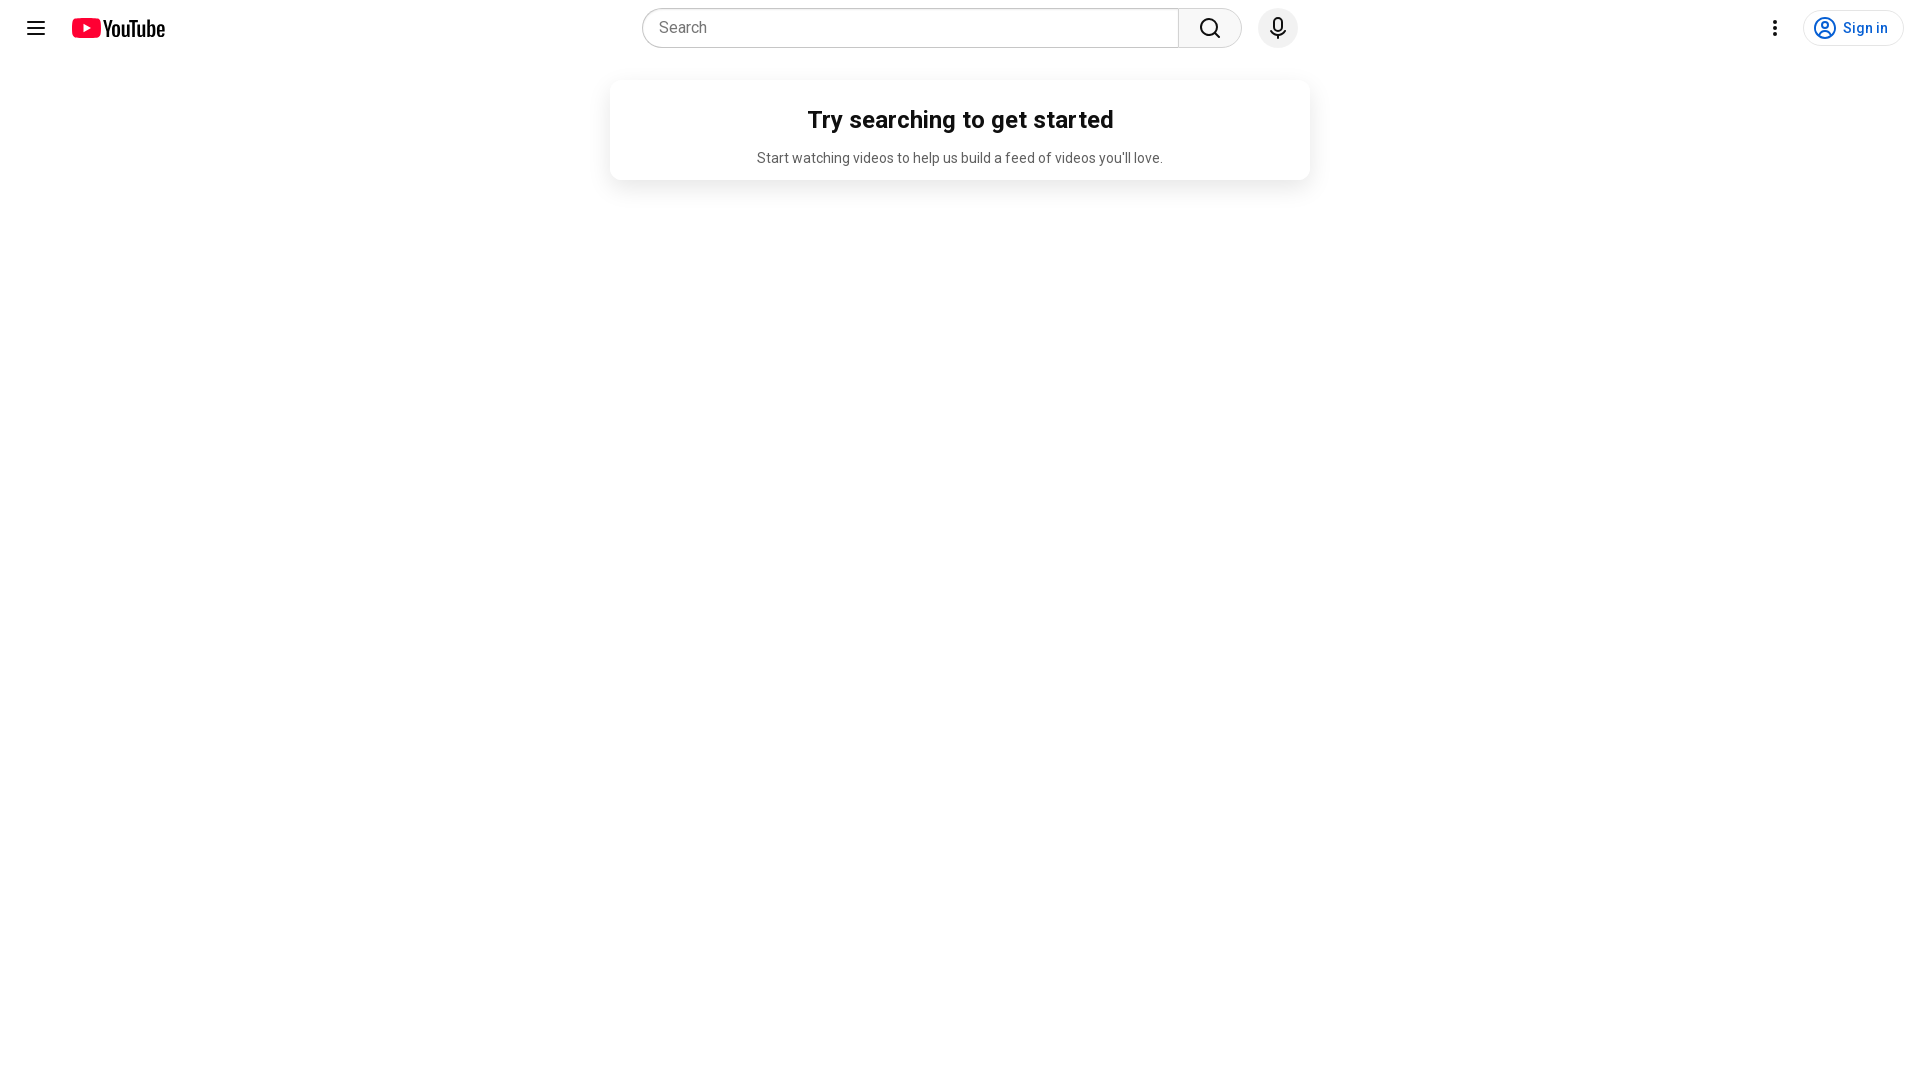